Tests drag and drop functionality by dragging an element and dropping it onto a target element on the jQuery UI demo page

Starting URL: https://jqueryui.com/resources/demos/droppable/default.html

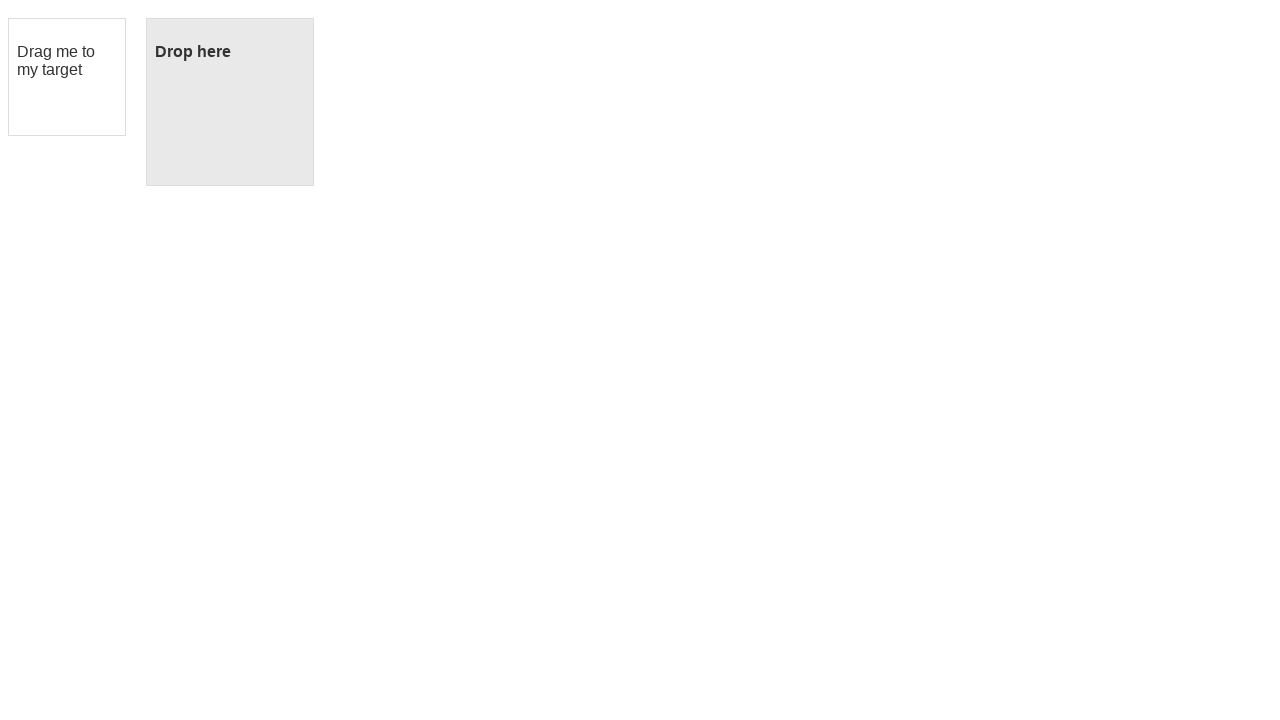

Located the draggable element
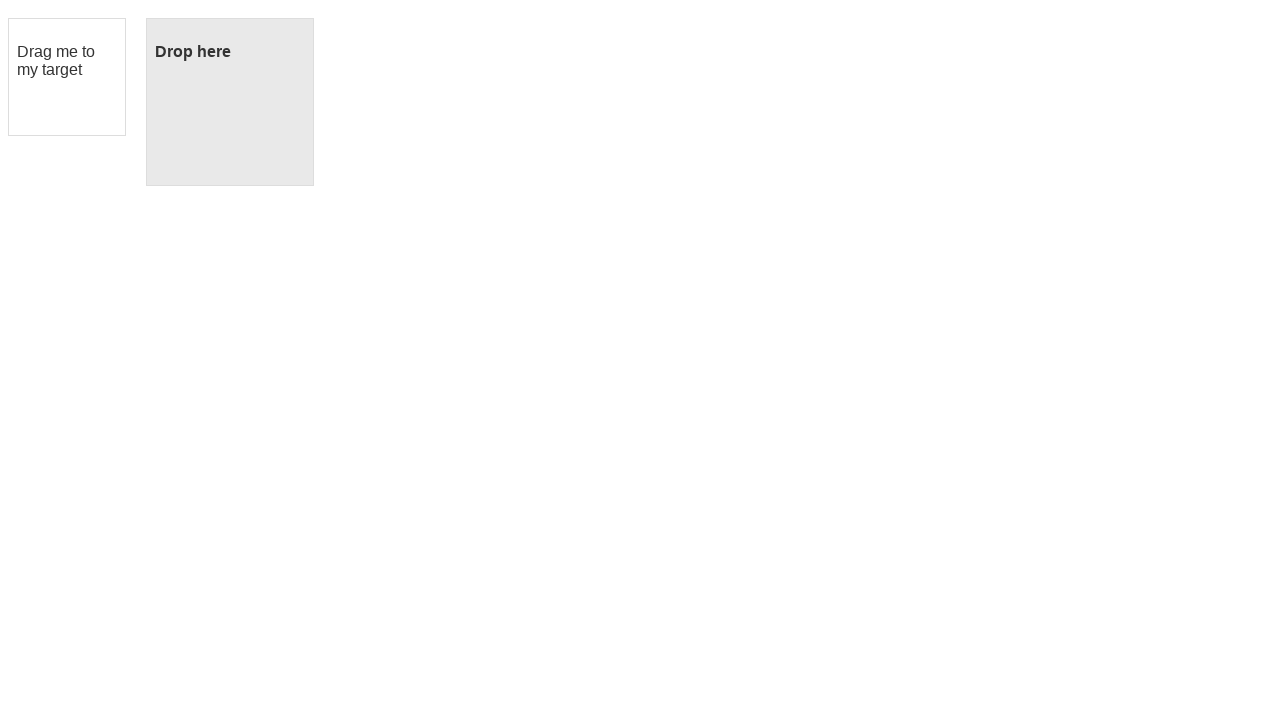

Located the droppable target element
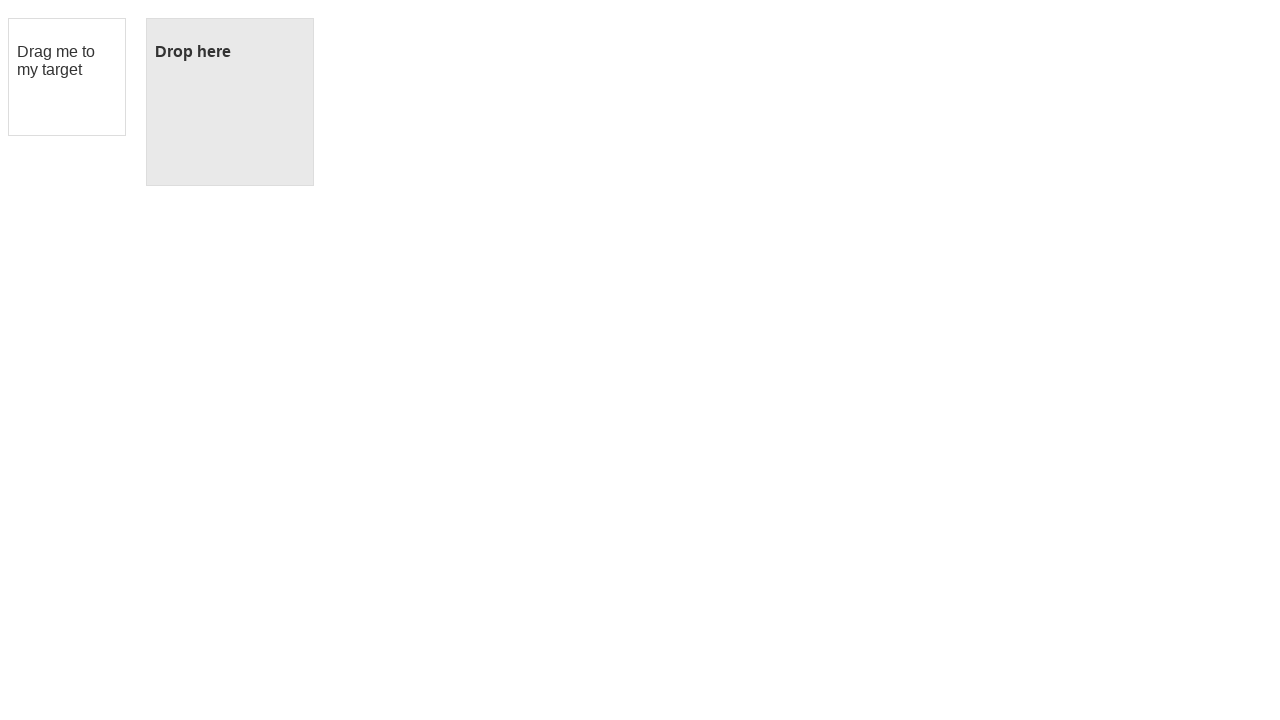

Dragged draggable element onto droppable target at (230, 102)
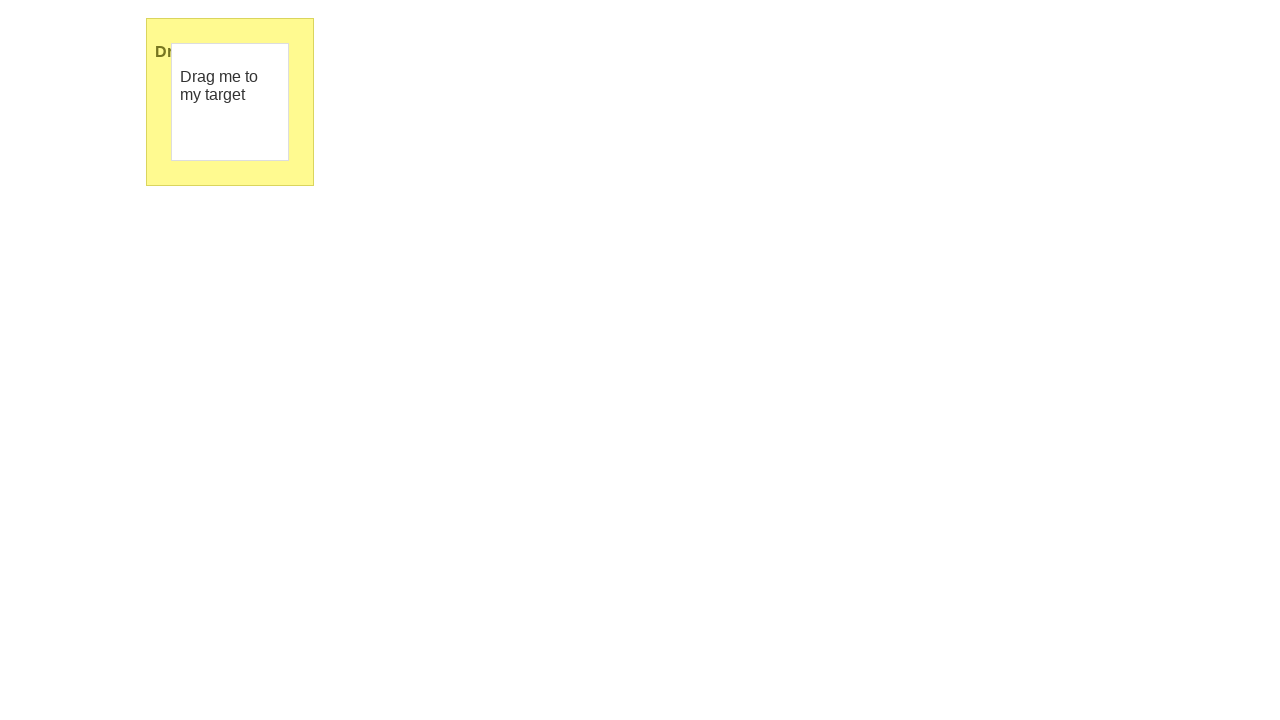

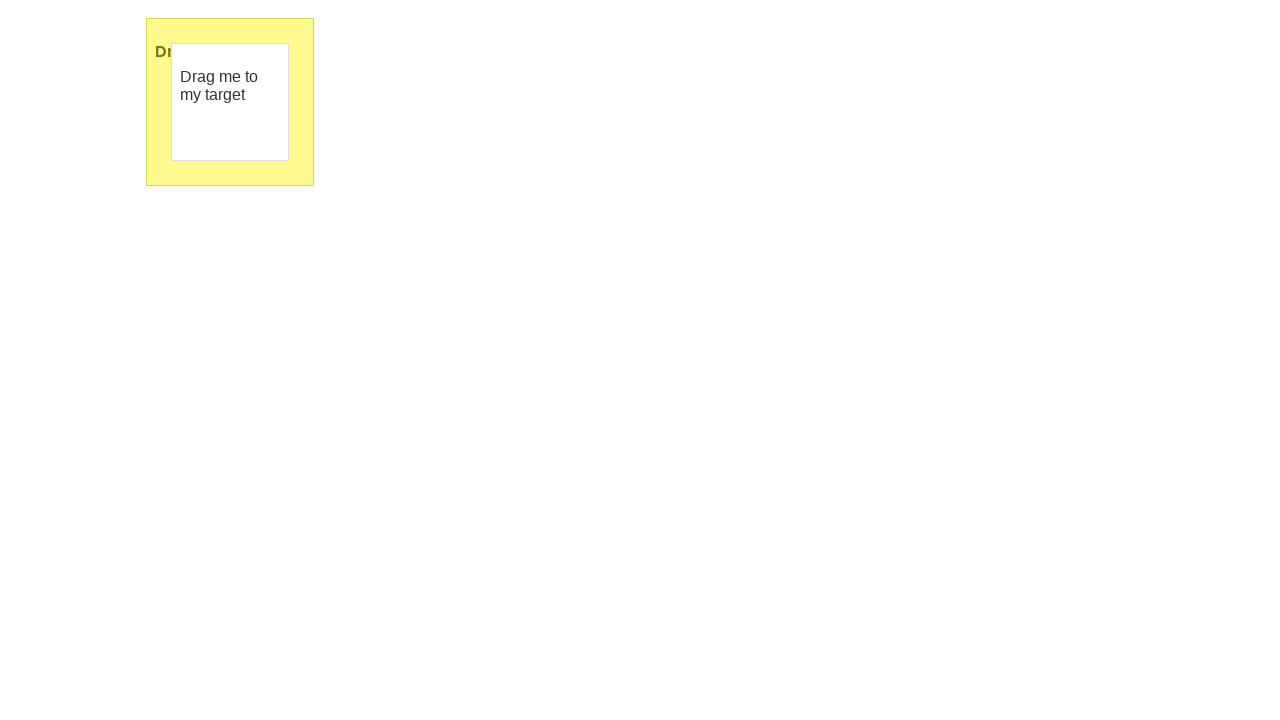